Tests case-insensitive search functionality by searching for the same term in different cases (lowercase and uppercase) and verifying results are found in both cases

Starting URL: https://www.navigator.ba/#/categories

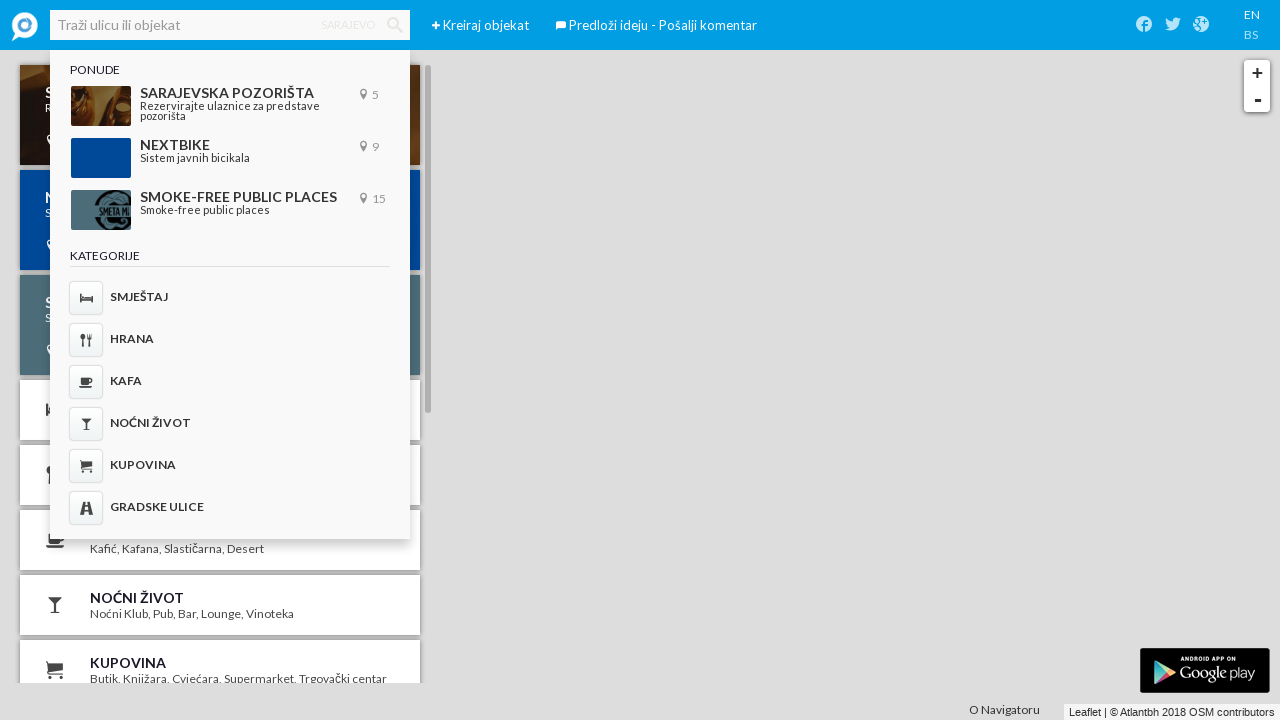

Waited for page to fully load
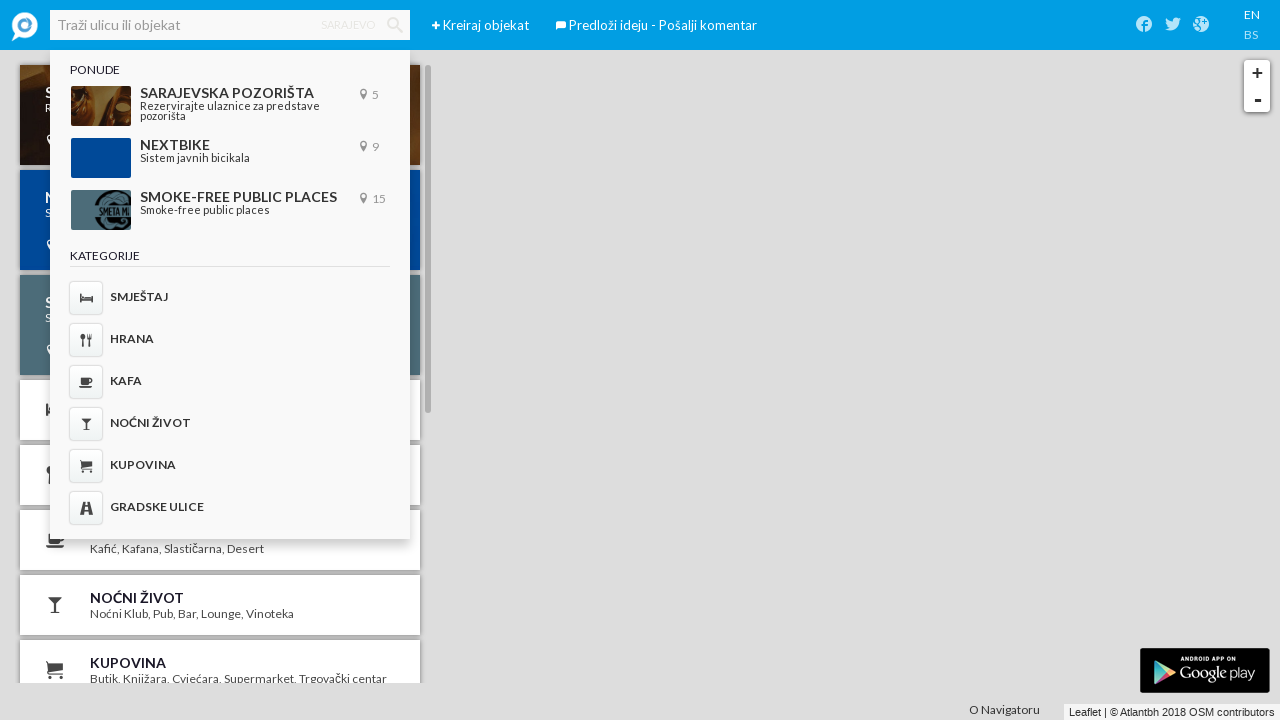

Double-clicked on search textbox at (230, 25) on internal:role=textbox[name="Traži ulicu ili objekat"i]
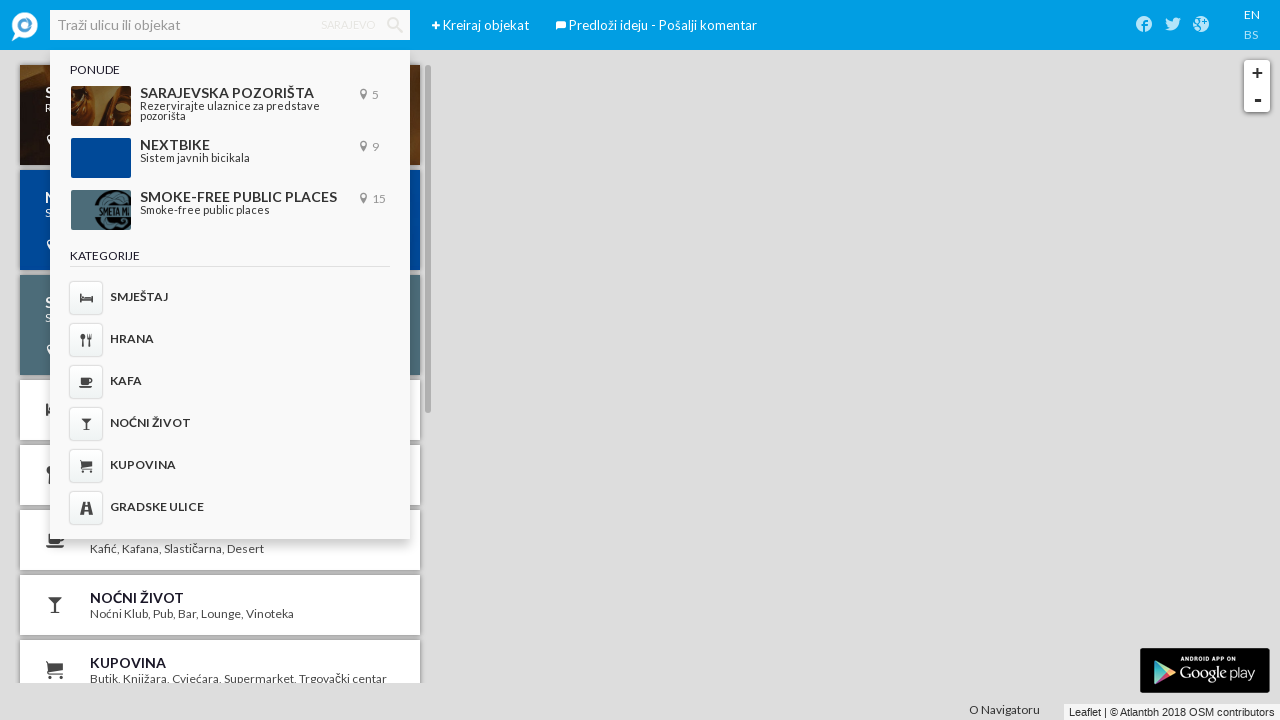

Pressed CapsLock to toggle caps lock state on internal:role=textbox[name="Traži ulicu ili objekat"i]
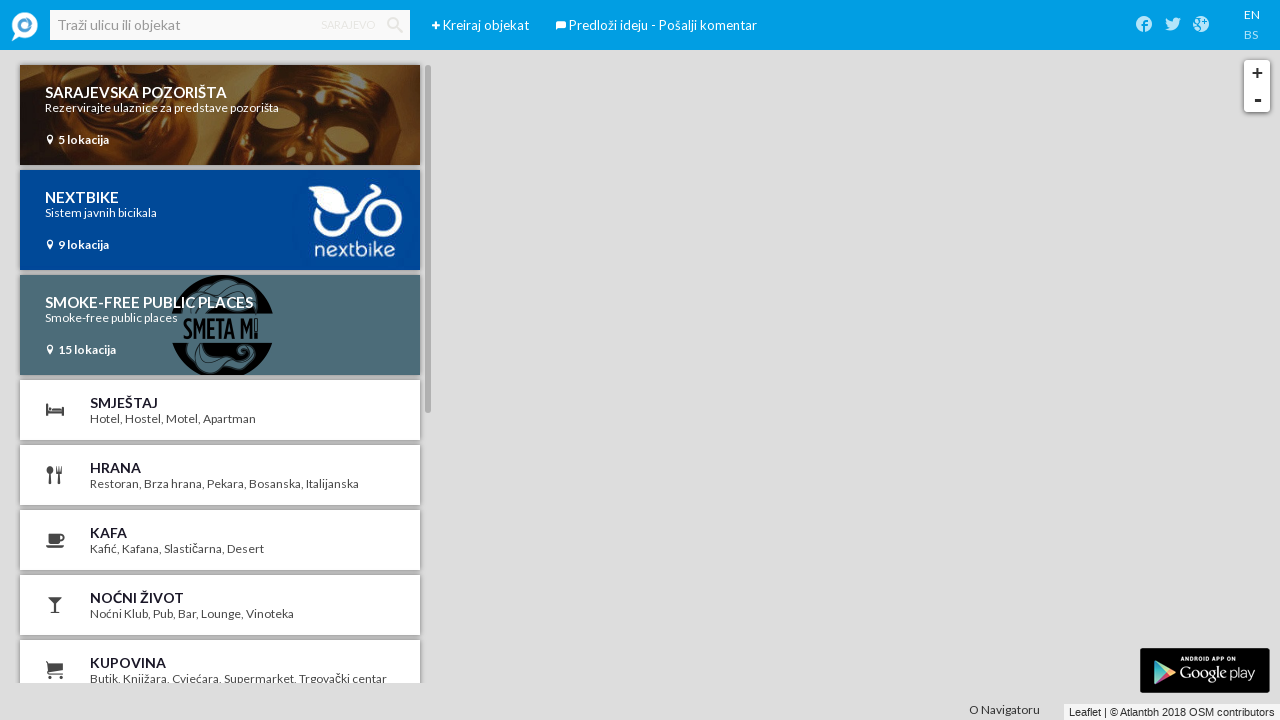

Filled search textbox with lowercase term 'hotel vip' on internal:role=textbox[name="Traži ulicu ili objekat"i]
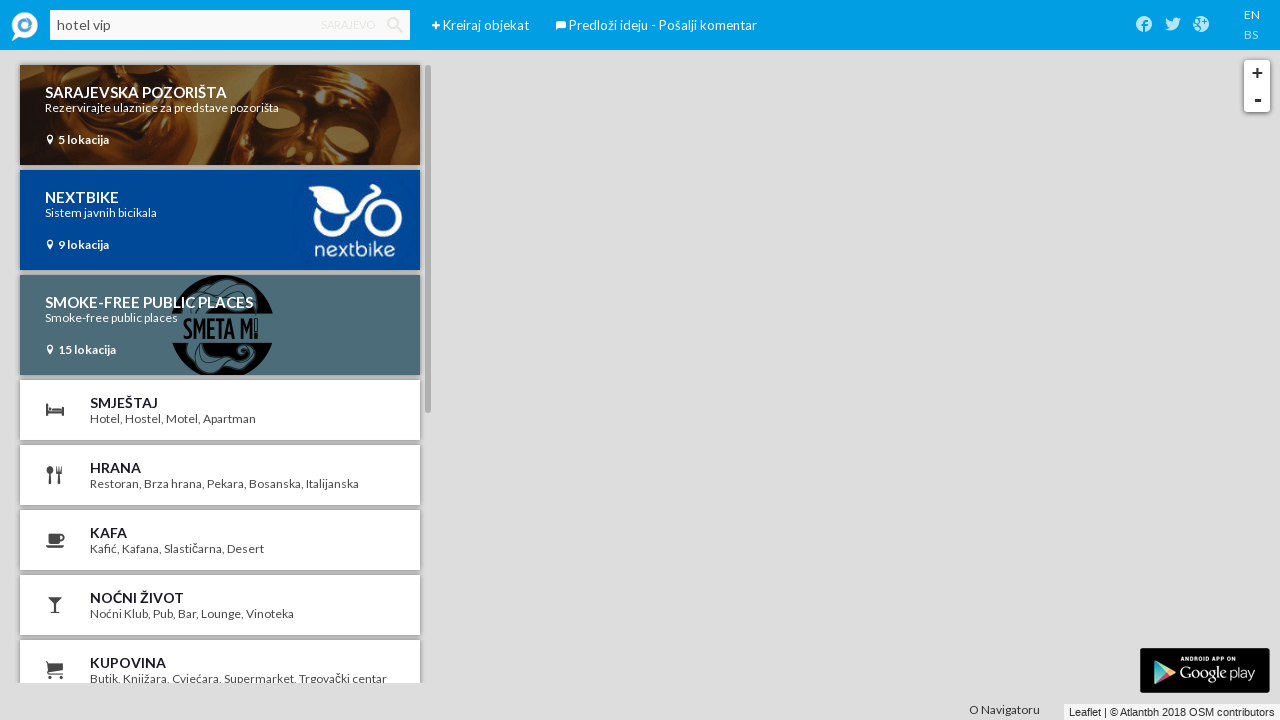

Pressed Enter to search for lowercase 'hotel vip' on internal:role=textbox[name="Traži ulicu ili objekat"i]
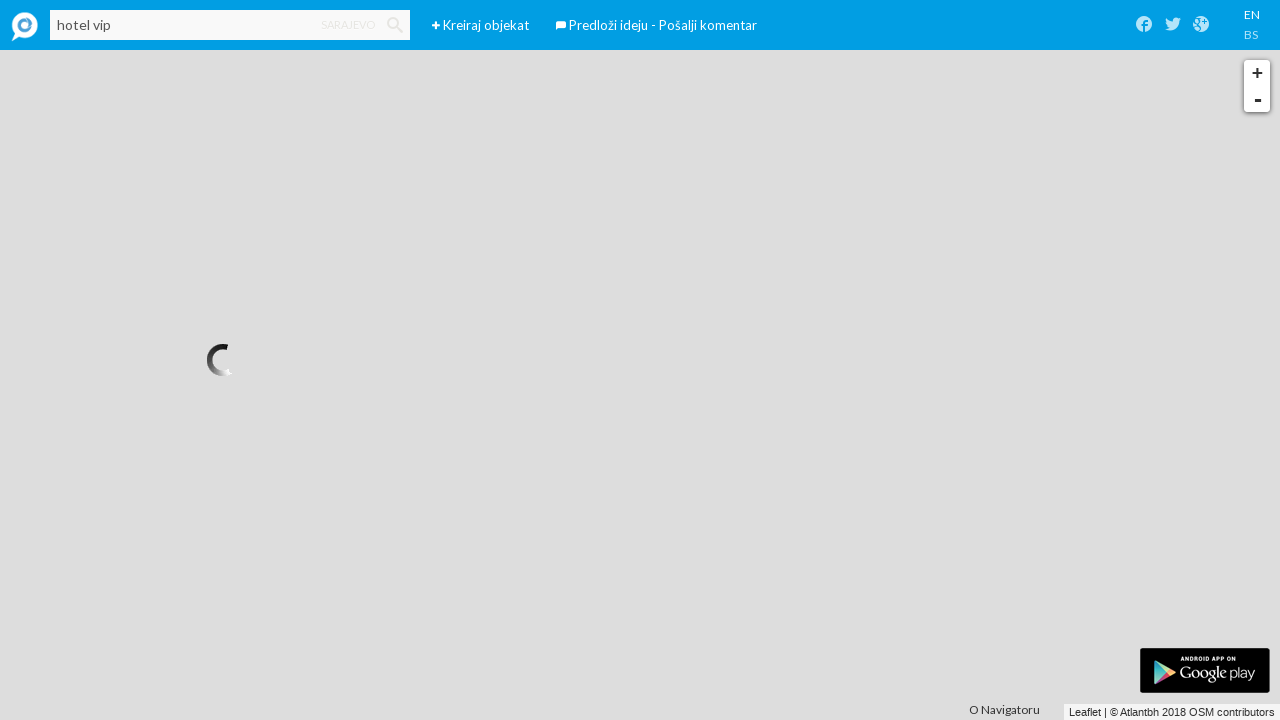

Double-clicked on search result 'Hotel VIP Jaroslava Černija 3' at (220, 122) on internal:role=link[name="Hotel VIP Jaroslava Černija 3"i]
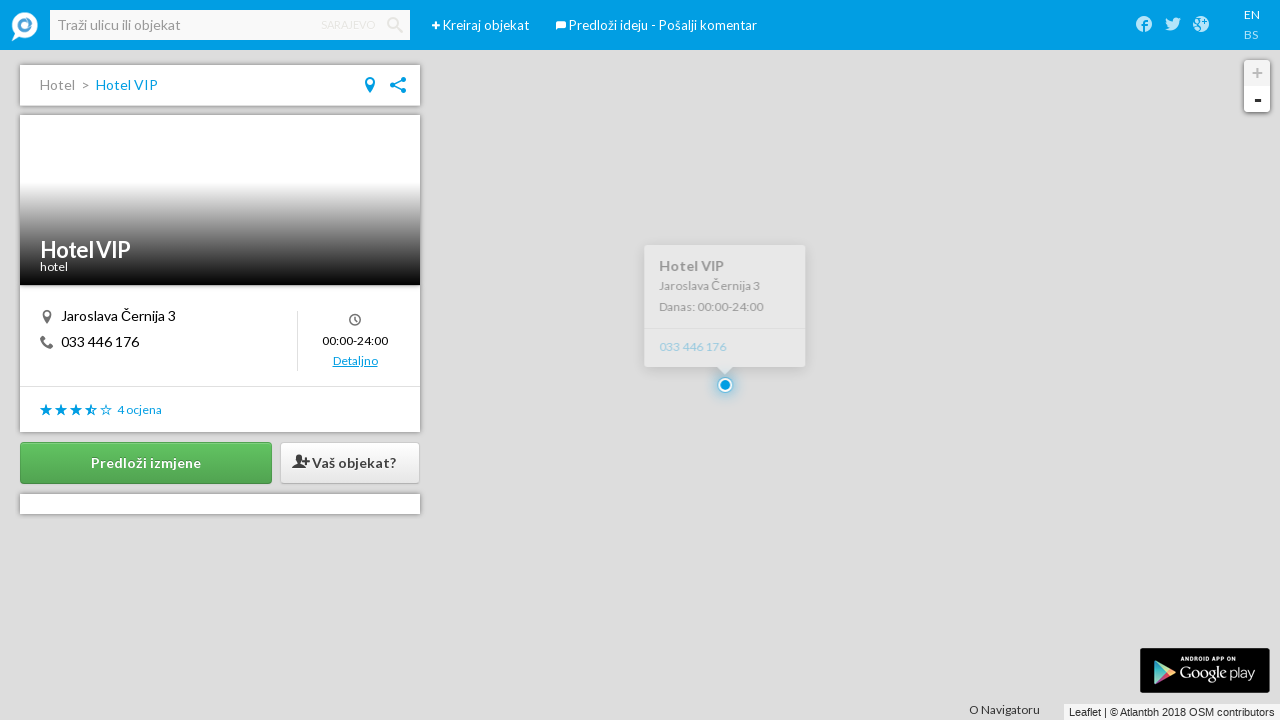

Clicked on search textbox for second search at (230, 25) on internal:role=textbox[name="Traži ulicu ili objekat"i]
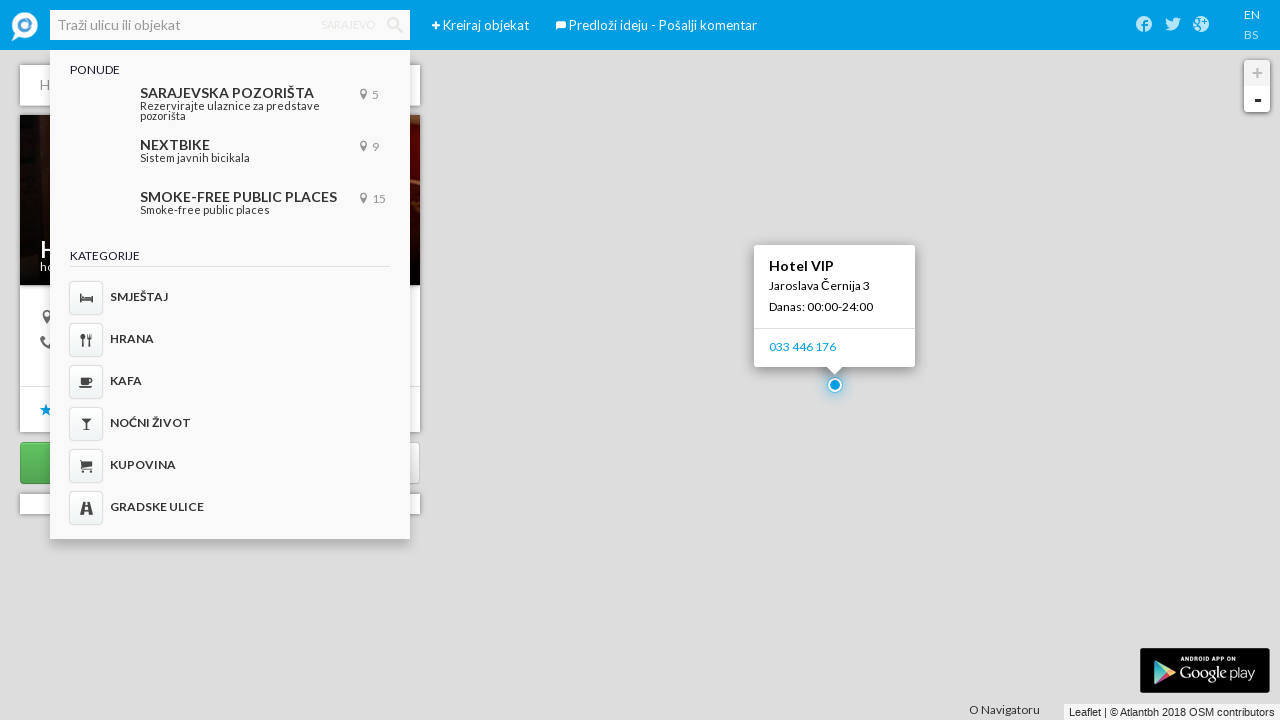

Pressed CapsLock to toggle caps lock state for uppercase search on internal:role=textbox[name="Traži ulicu ili objekat"i]
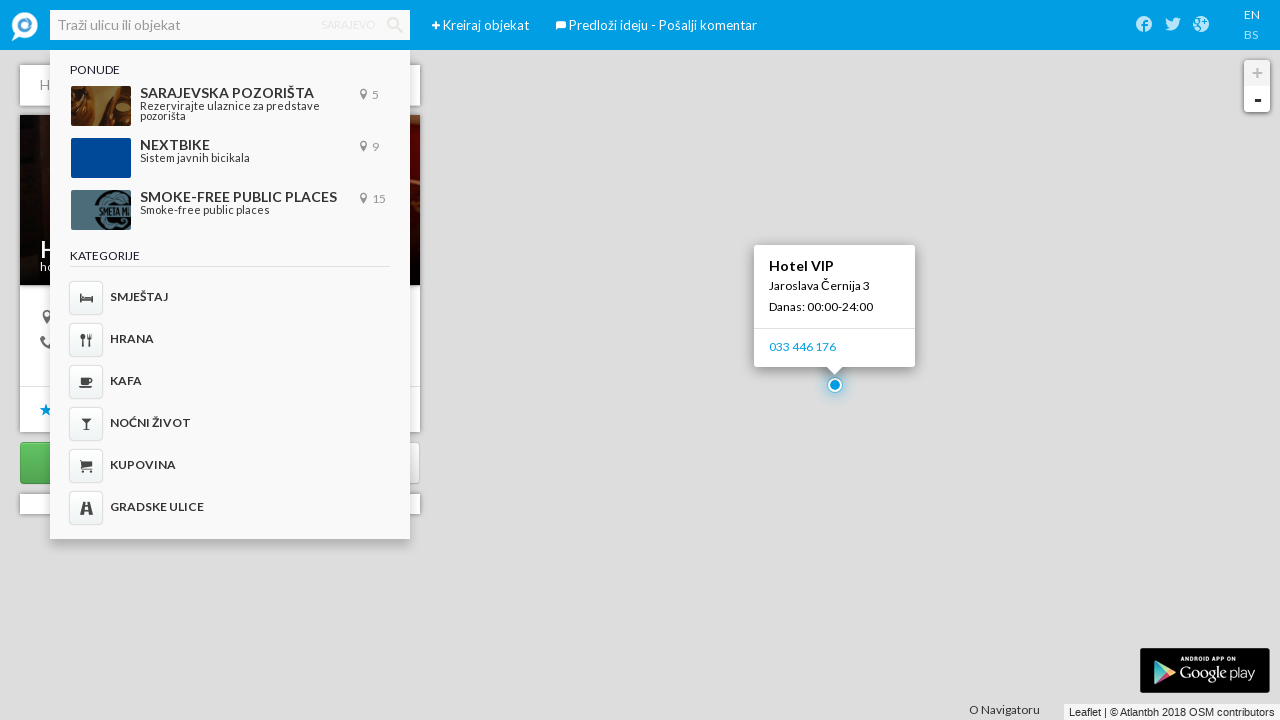

Filled search textbox with uppercase term 'HOTEL VIP' on internal:role=textbox[name="Traži ulicu ili objekat"i]
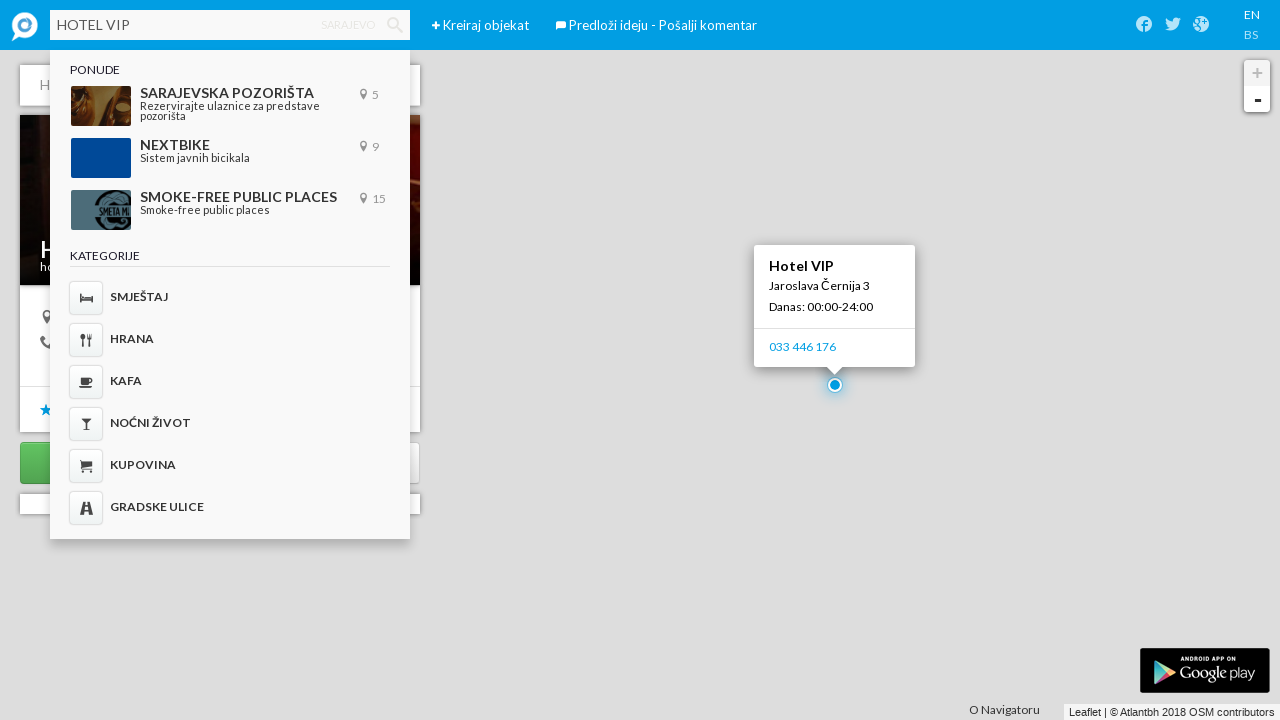

Pressed Enter to search for uppercase 'HOTEL VIP' on internal:role=textbox[name="Traži ulicu ili objekat"i]
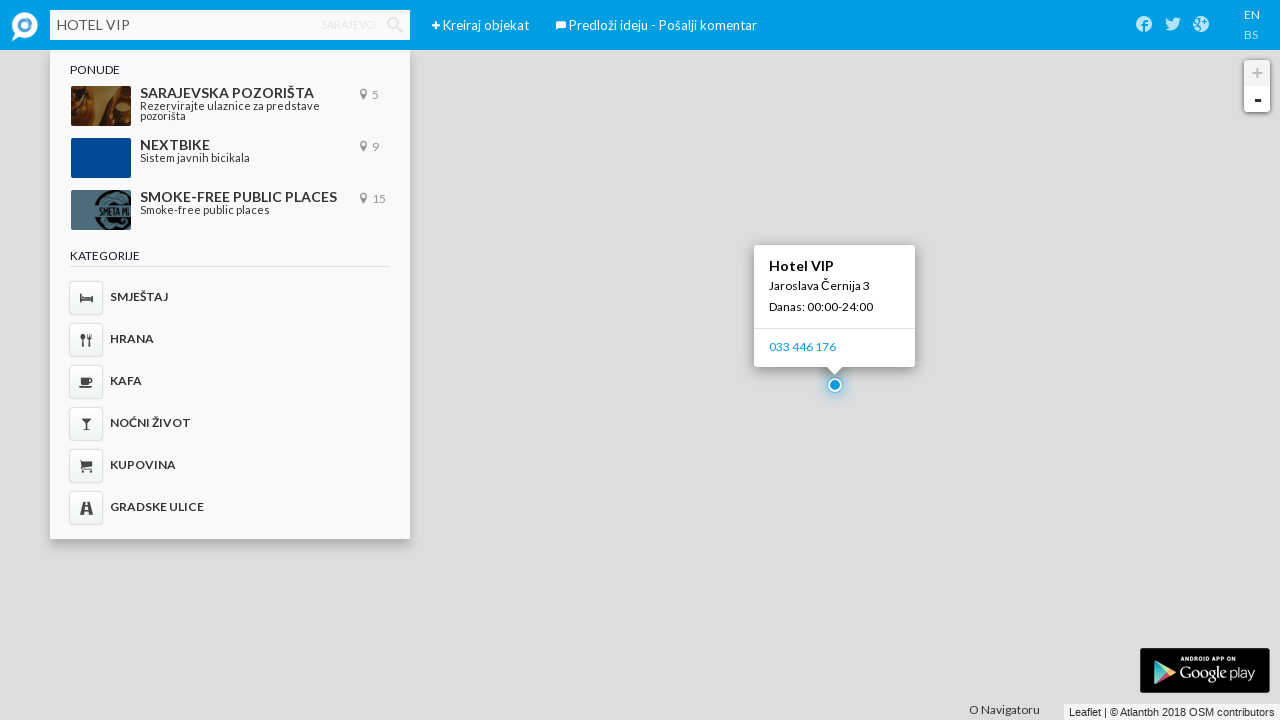

Clicked on search result 'Hotel VIP Jaroslava Černija 3' after uppercase search at (220, 122) on internal:role=link[name="Hotel VIP Jaroslava Černija 3"i]
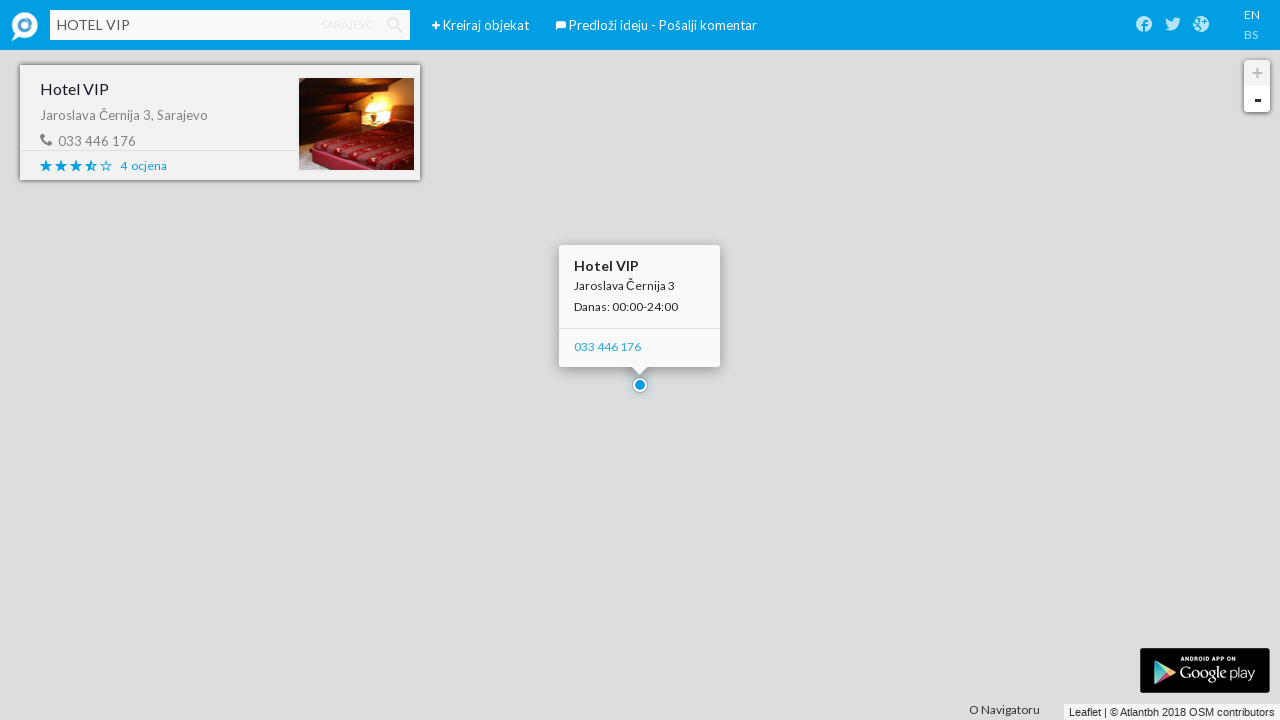

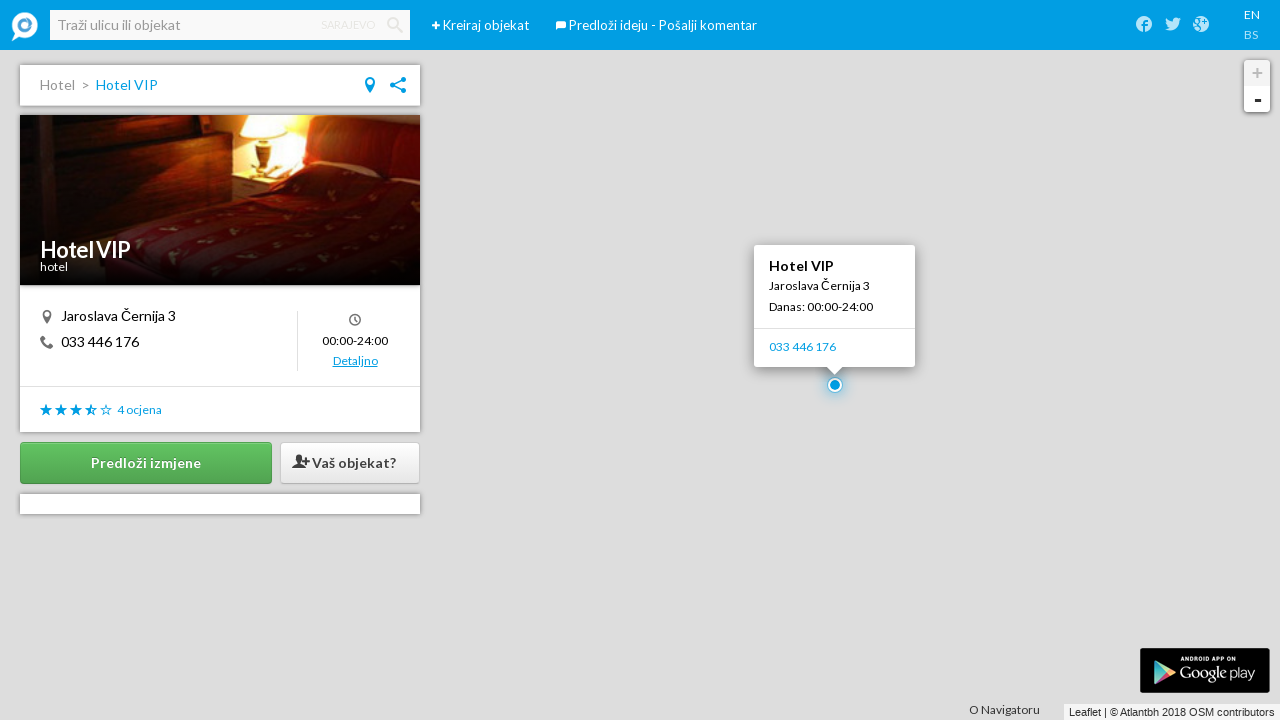